Tests window/tab handling by opening multiple "Try it Yourself" examples in new tabs and switching between them

Starting URL: https://www.w3schools.com/js/js_popup.asp

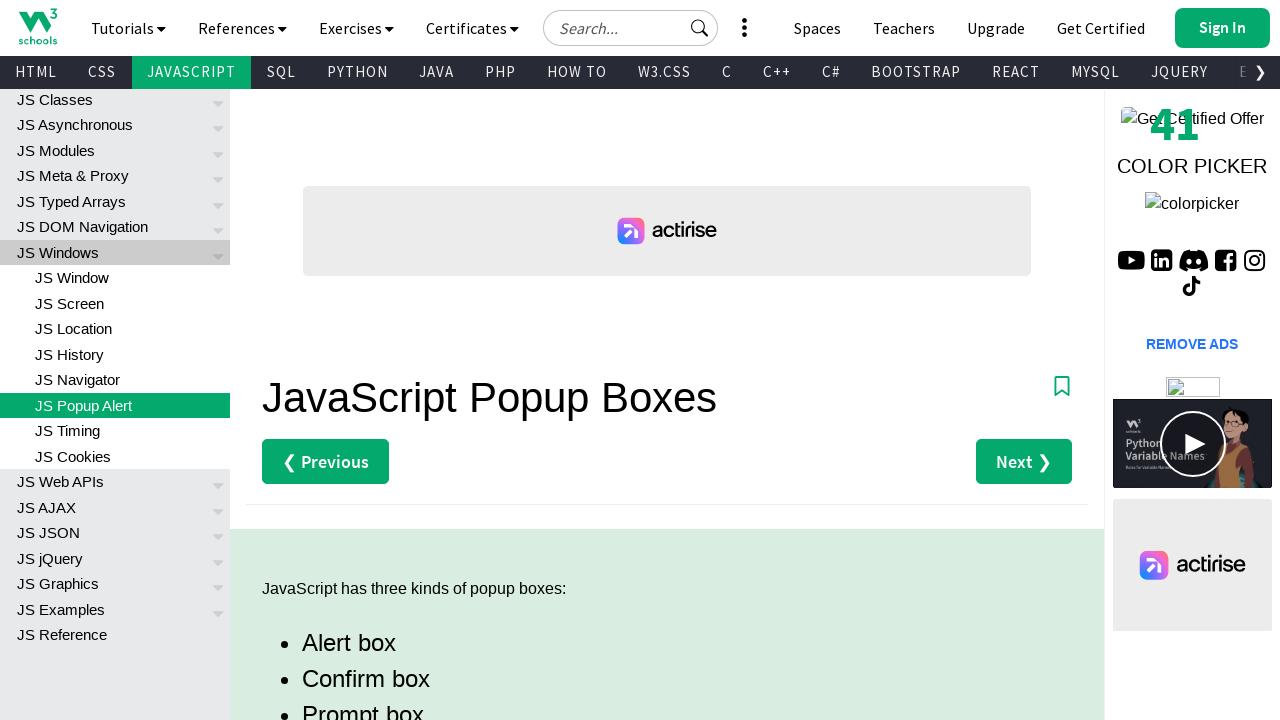

Clicked first 'Try it Yourself' link (Alert example) and new tab opened at (334, 360) on (//a[text()='Try it Yourself »'])[1]
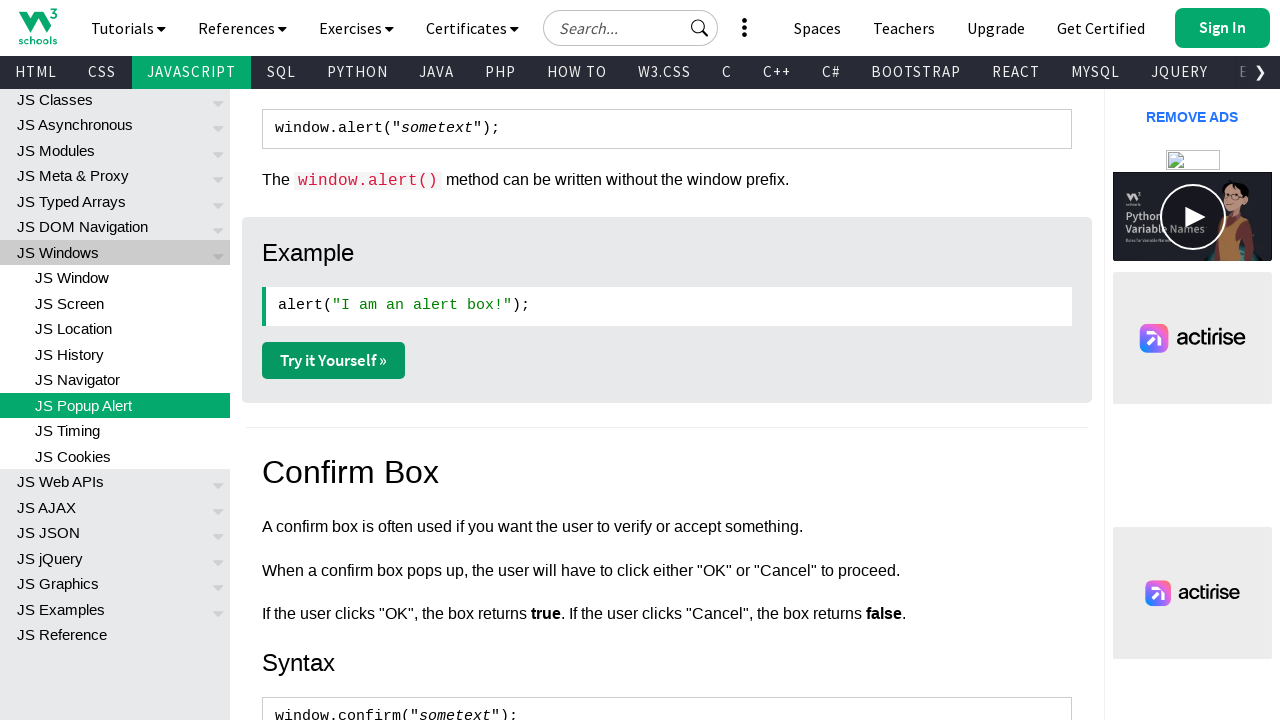

Clicked second 'Try it Yourself' link (Confirm example) and new tab opened at (334, 361) on (//a[text()='Try it Yourself »'])[2]
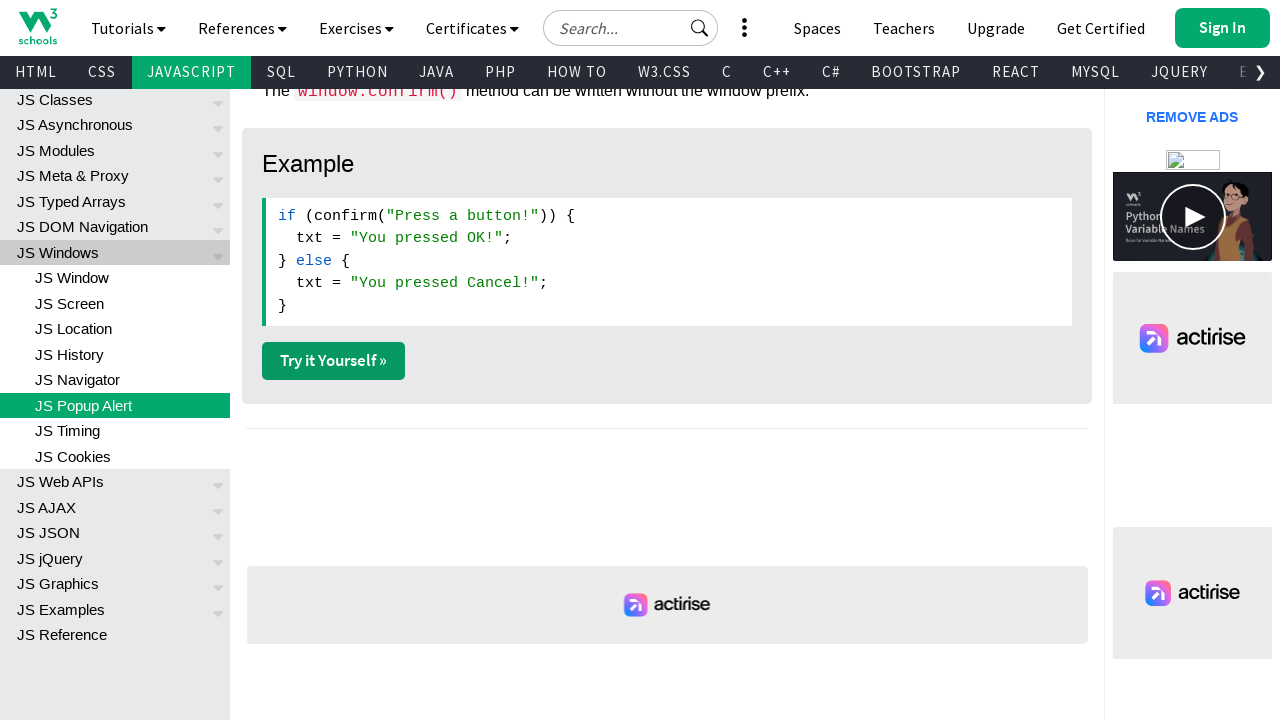

Clicked third 'Try it Yourself' link (Prompt example) and new tab opened at (334, 361) on (//a[text()='Try it Yourself »'])[3]
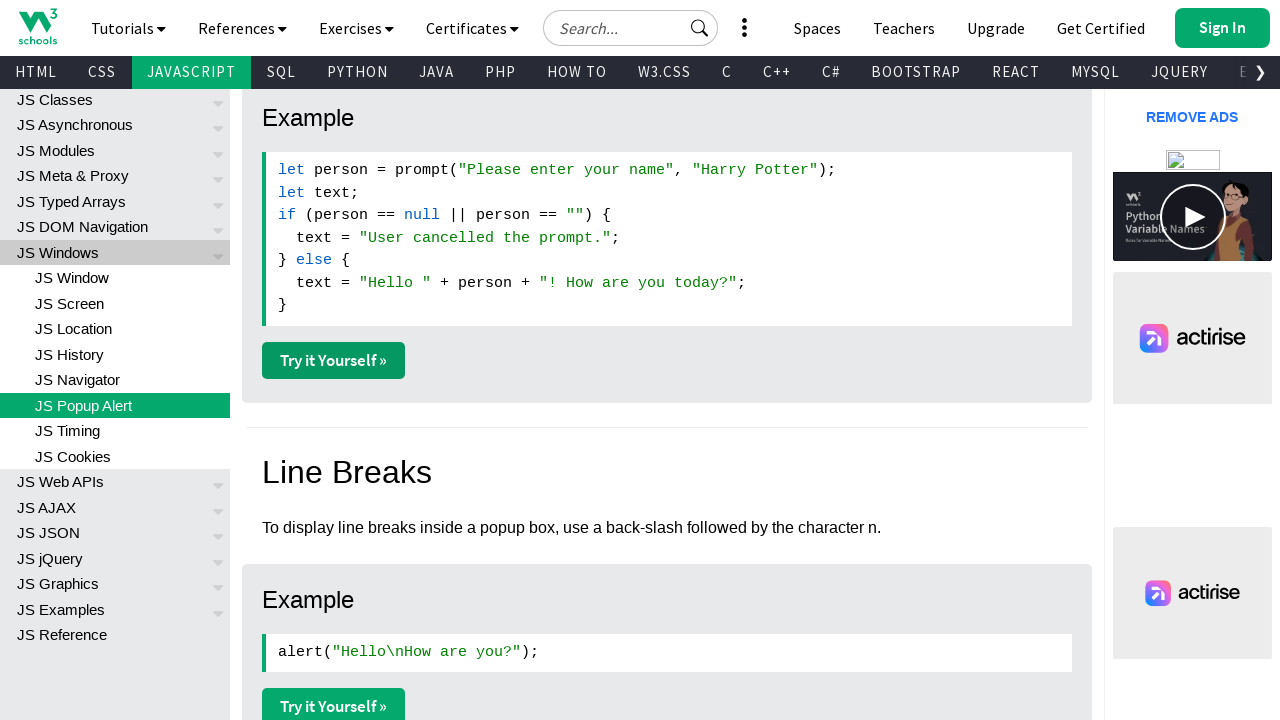

Clicked fourth 'Try it Yourself' link (Line breaks example) and new tab opened at (334, 702) on (//a[text()='Try it Yourself »'])[4]
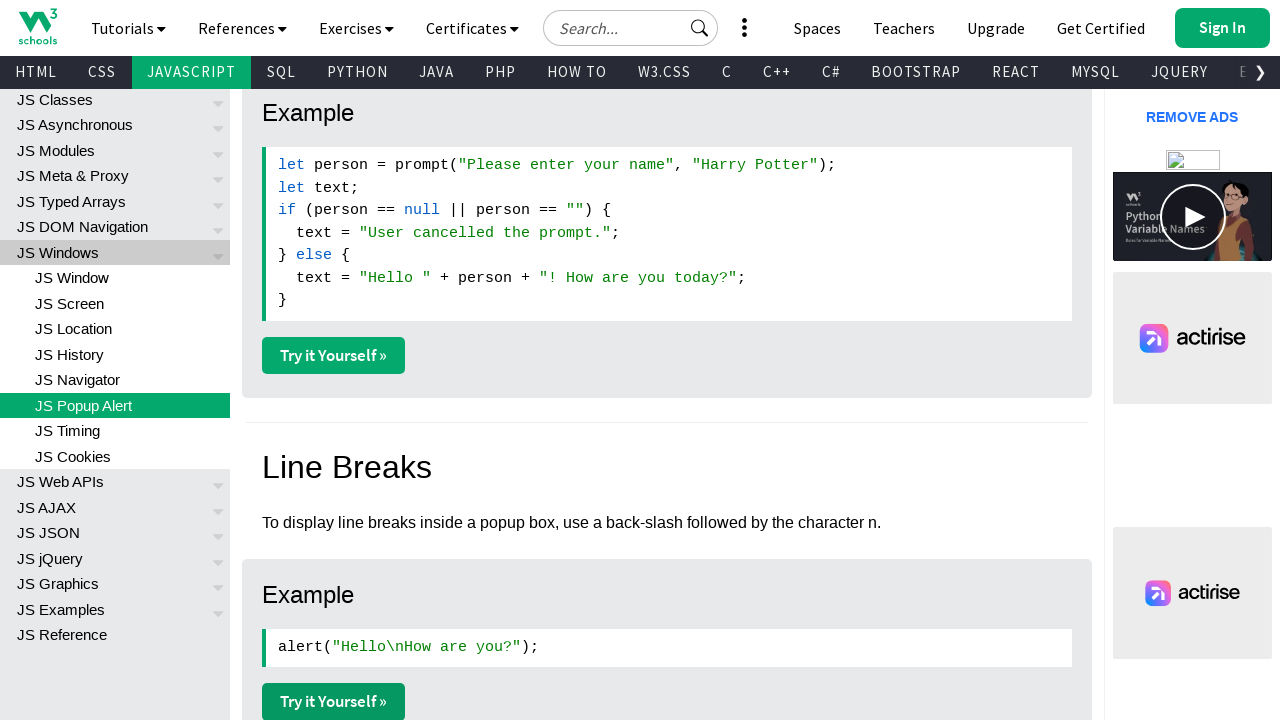

Switched to Alert example tab
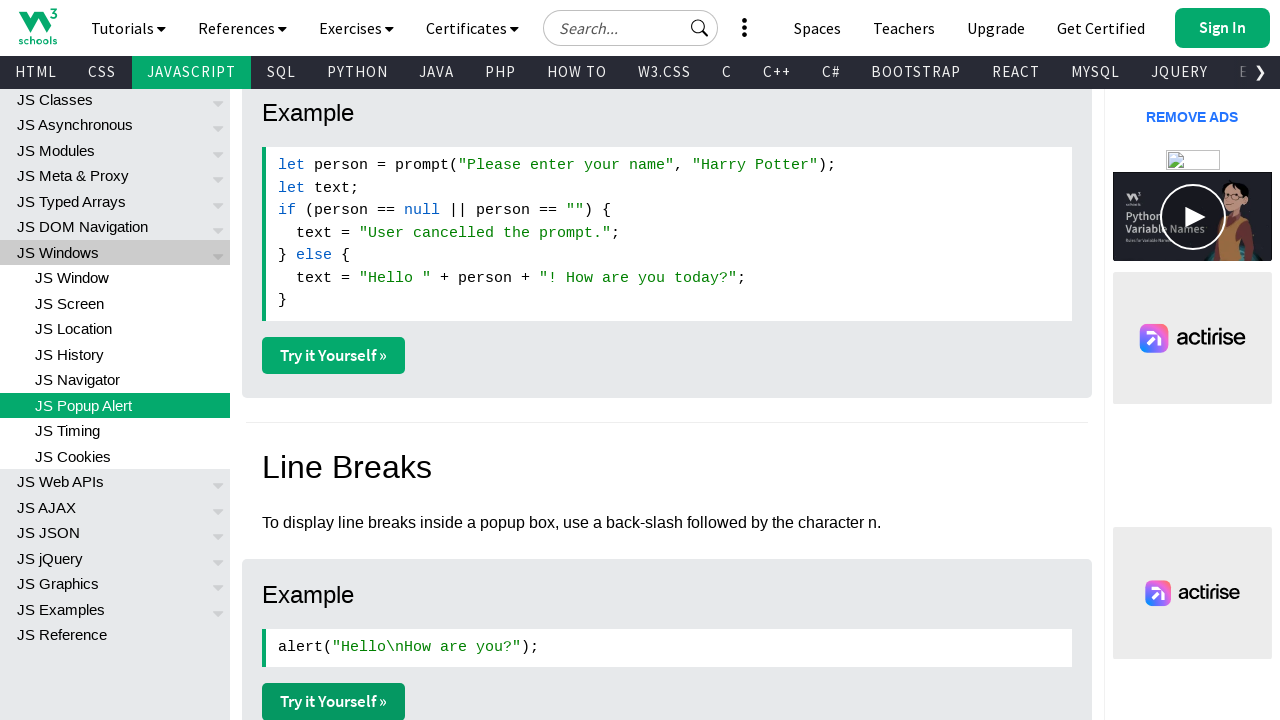

Waited 1000ms on Alert example tab
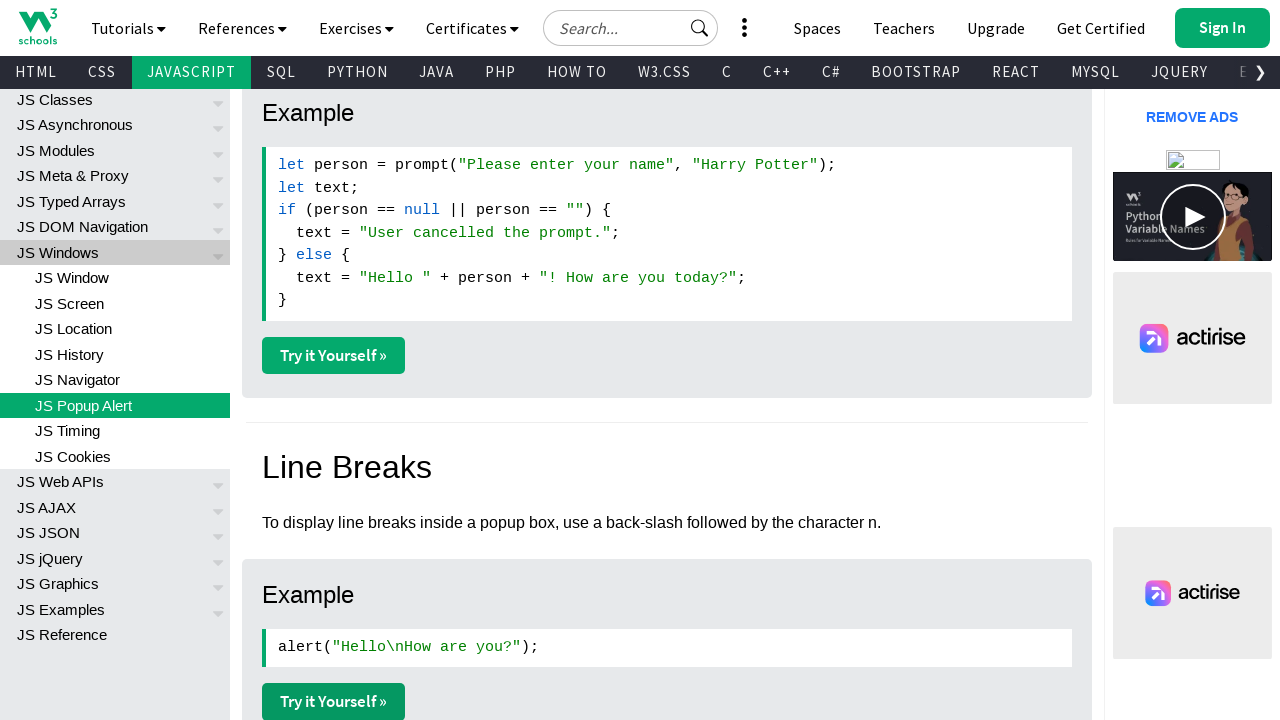

Switched to Confirm example tab
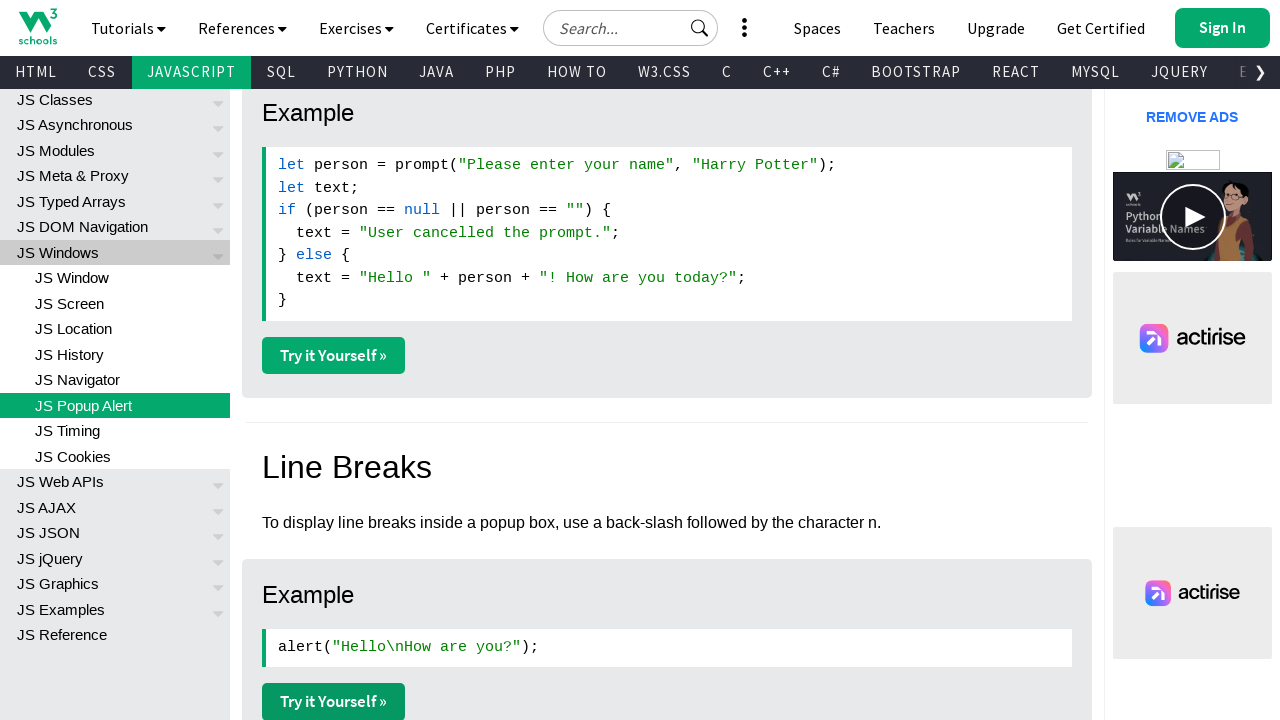

Waited 1000ms on Confirm example tab
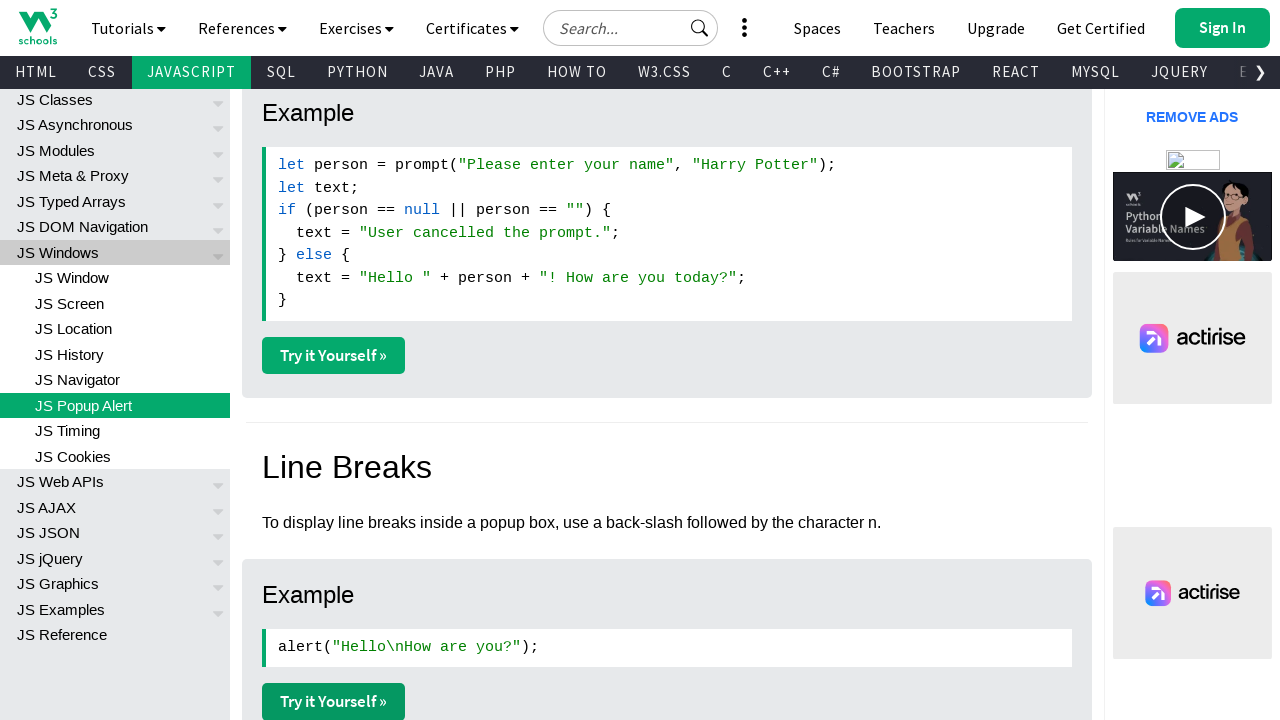

Switched to Prompt example tab
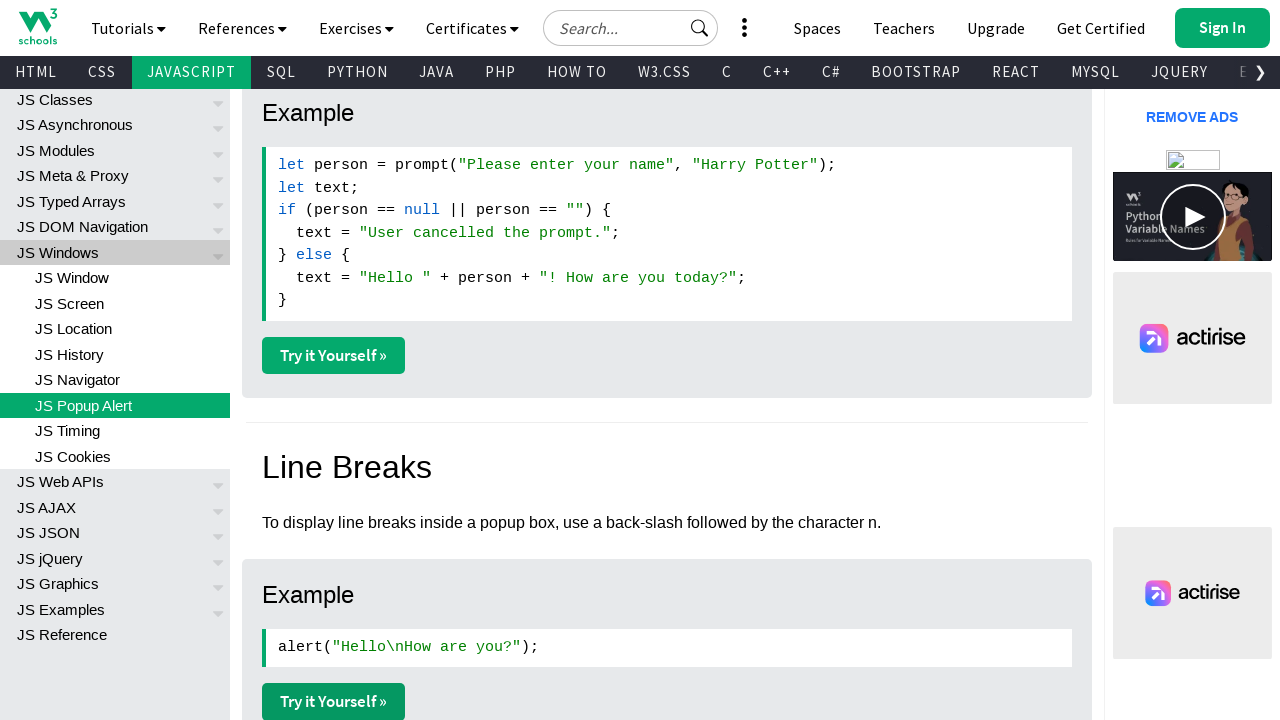

Waited 1000ms on Prompt example tab
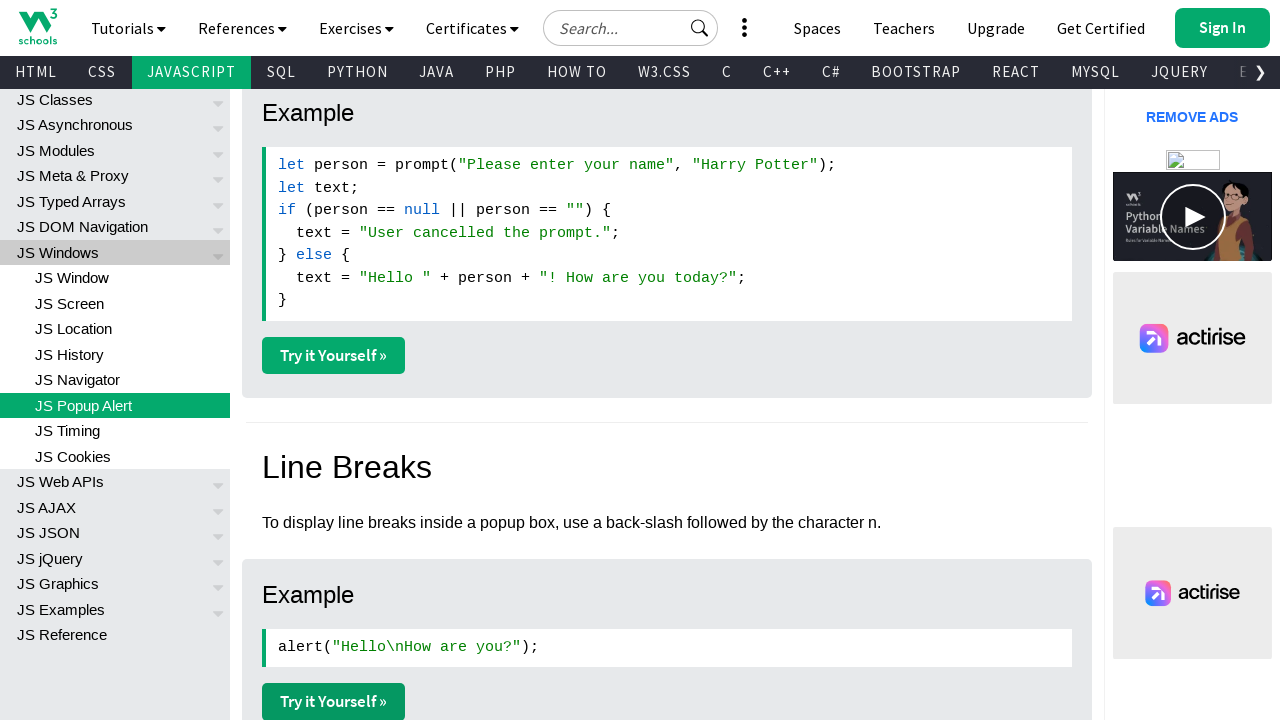

Switched to Line breaks example tab
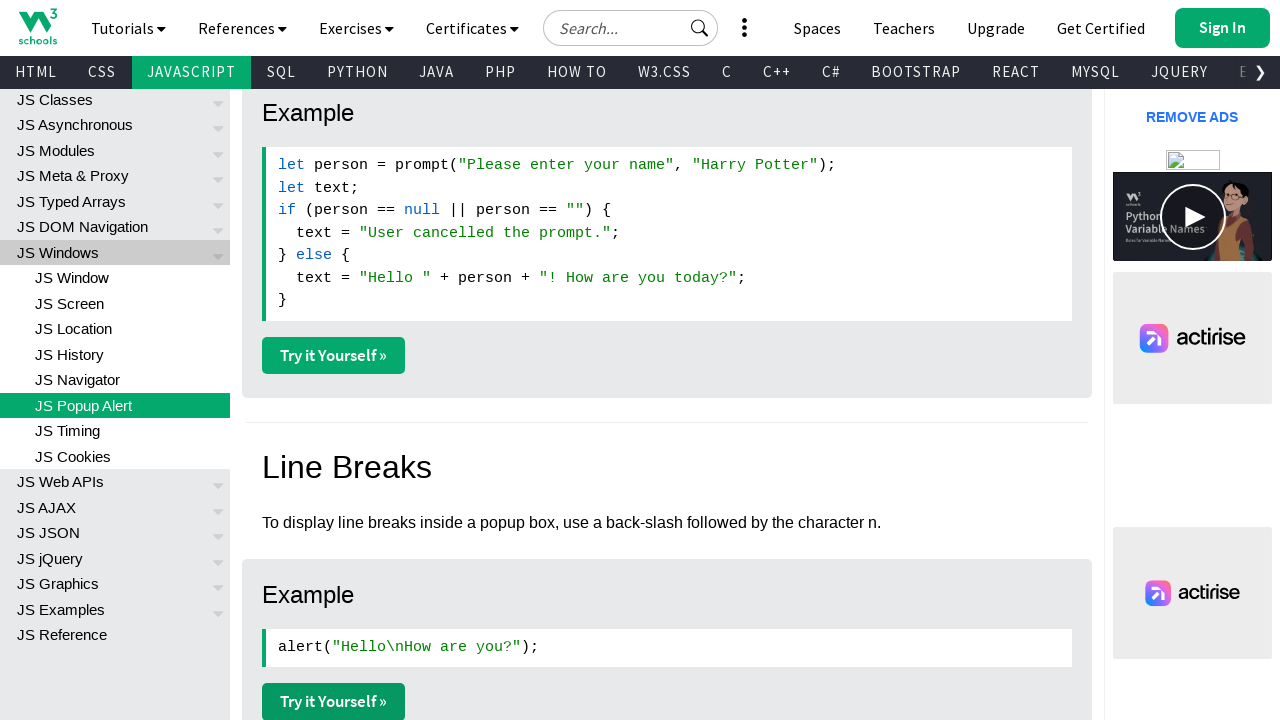

Waited 1000ms on Line breaks example tab
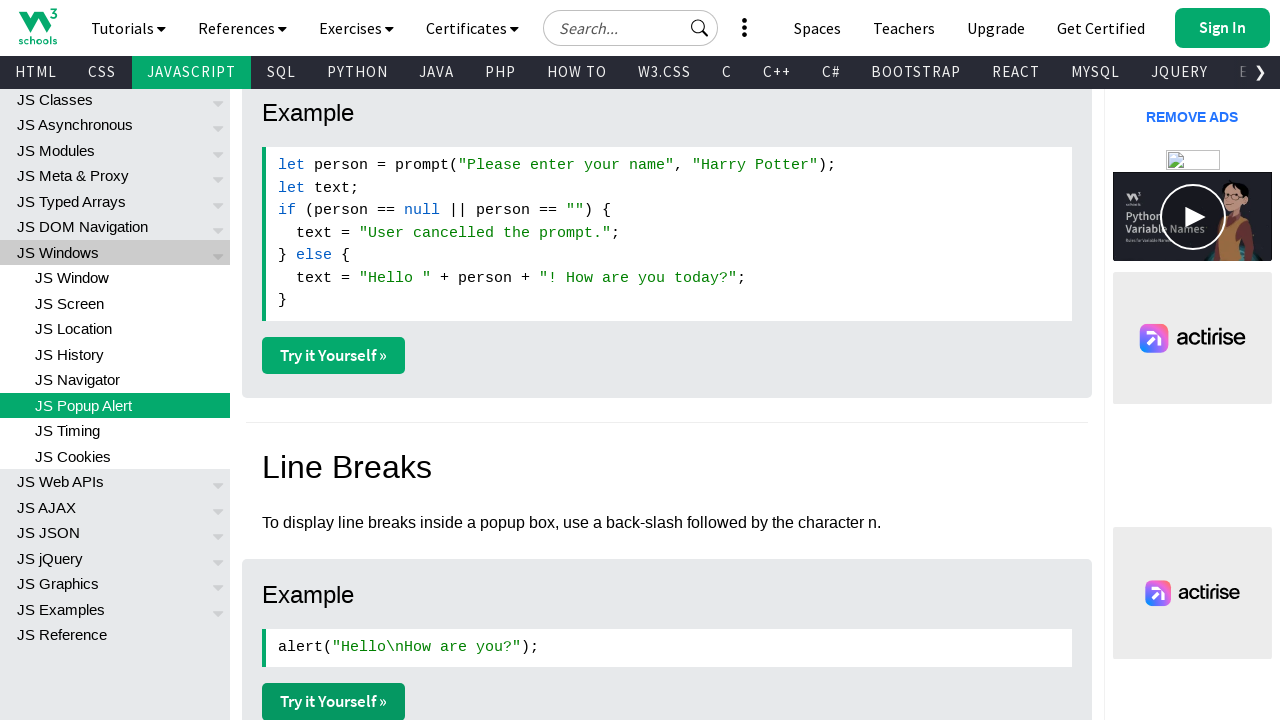

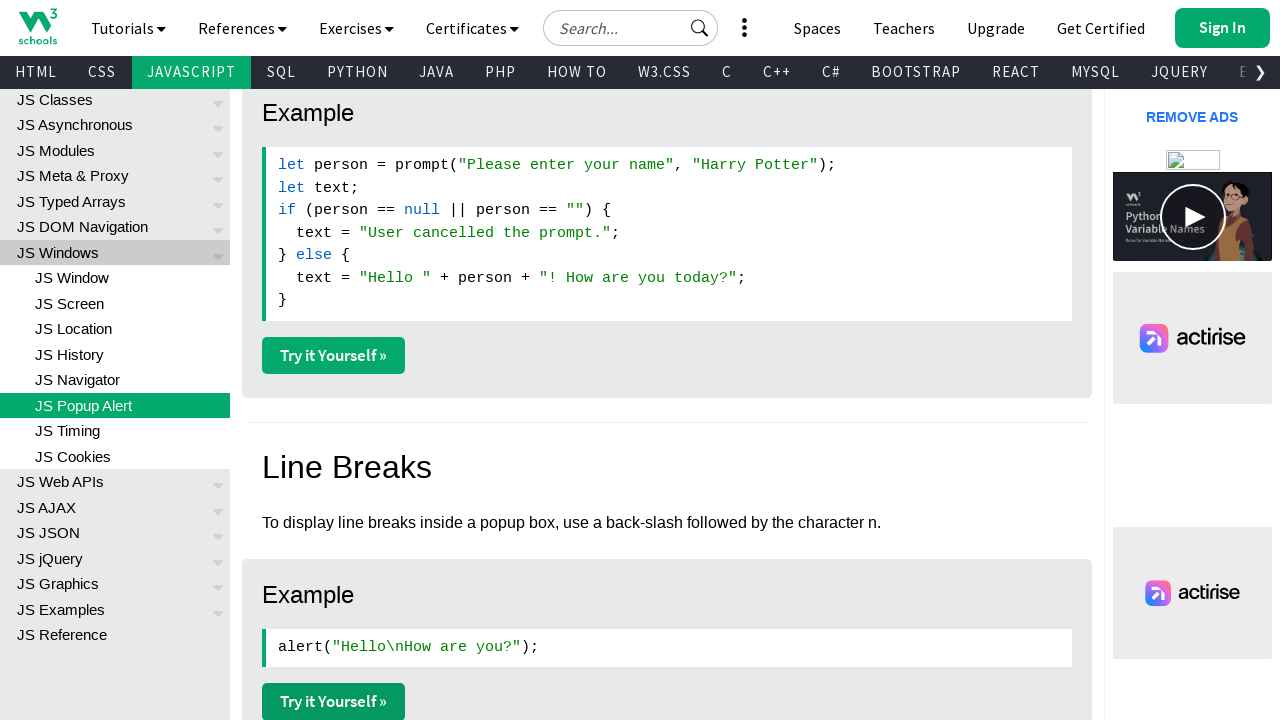